Demonstrates drag and drop by offset, dragging an element to a specific coordinate position

Starting URL: https://crossbrowsertesting.github.io/drag-and-drop

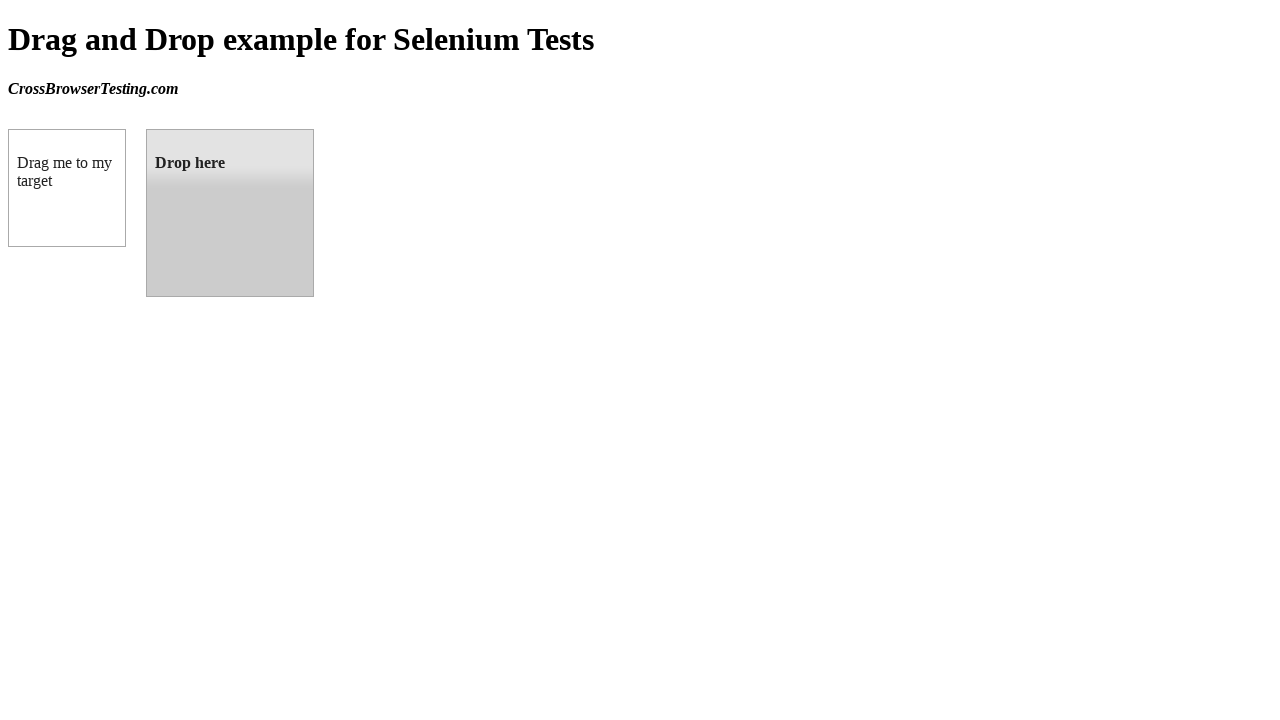

Located draggable source element
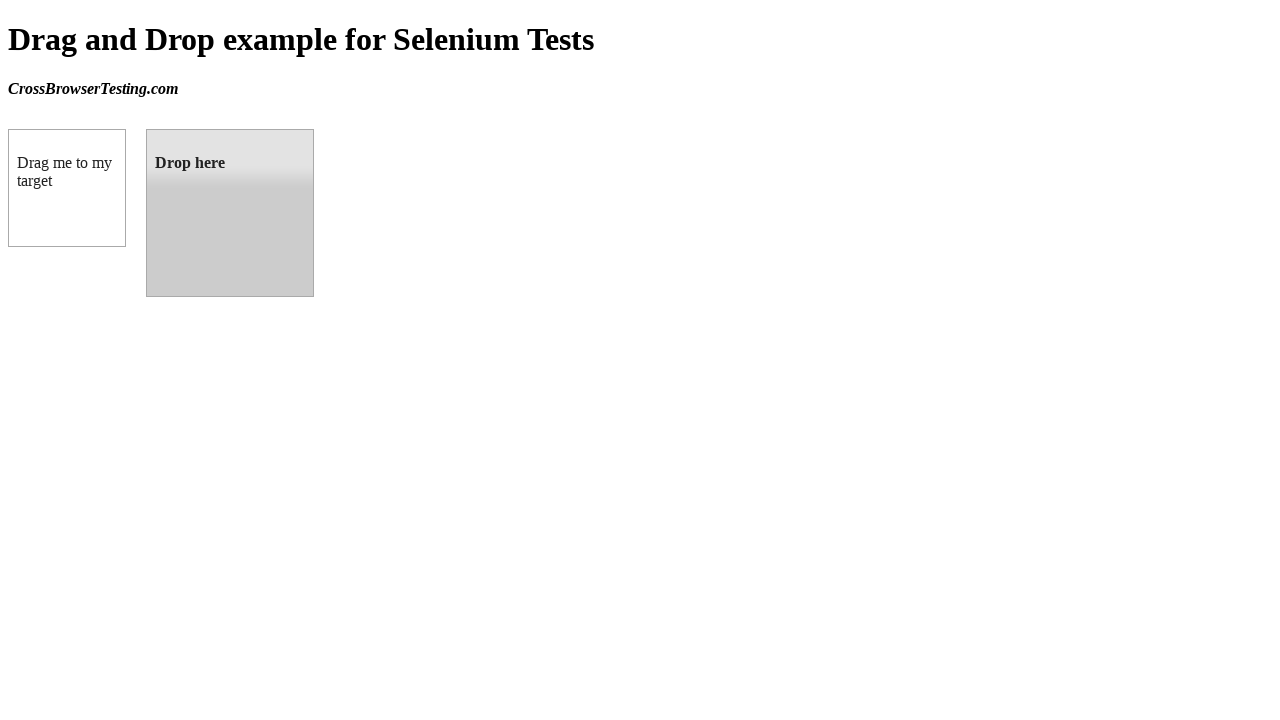

Located droppable target element
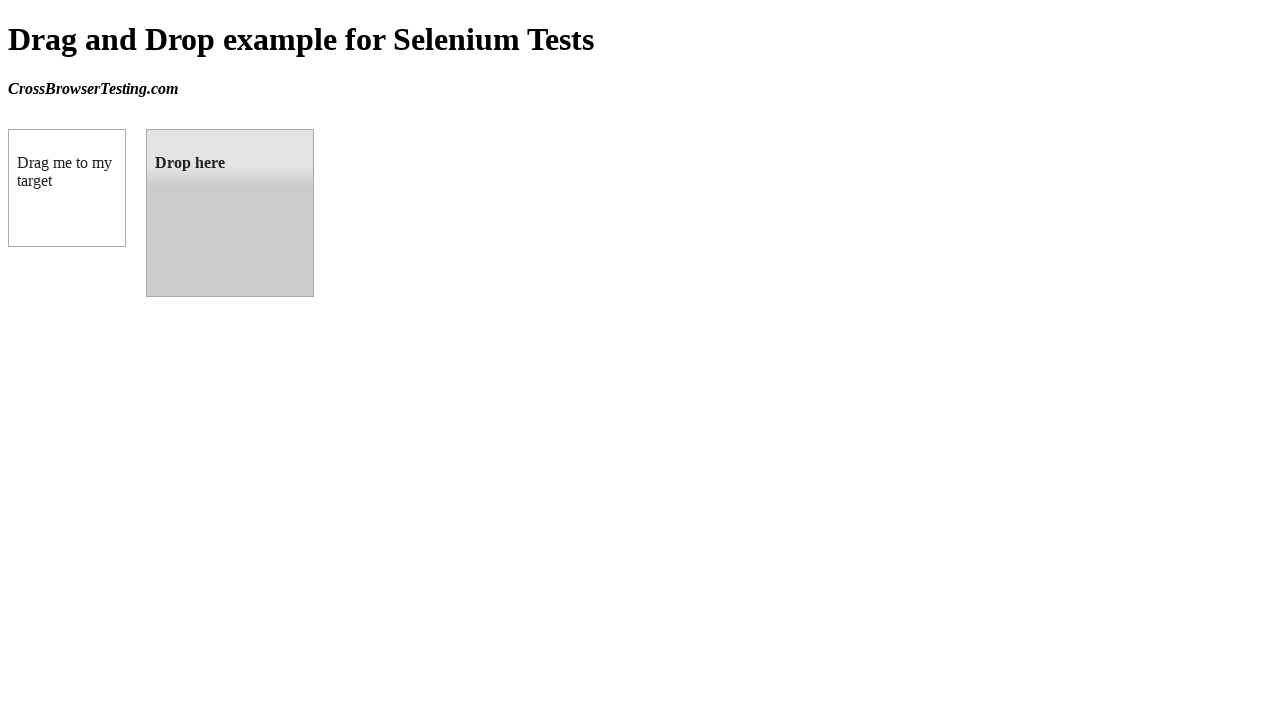

Retrieved bounding box coordinates of target element
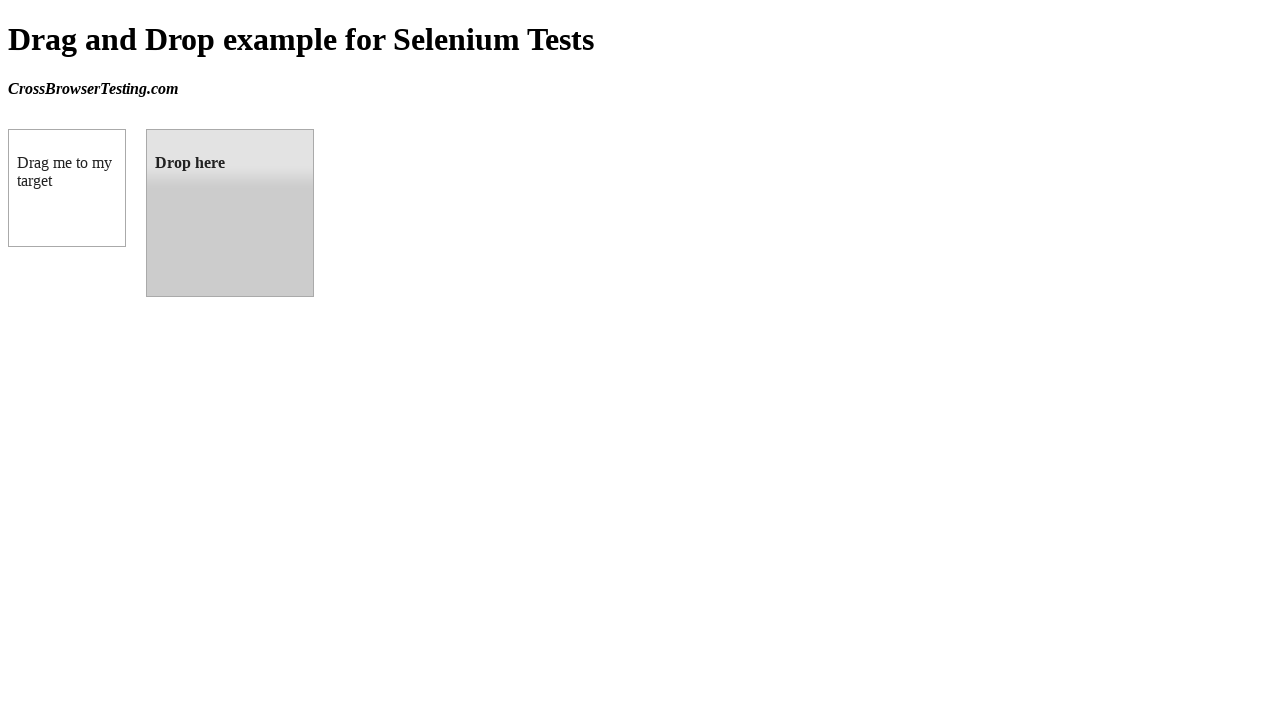

Dragged source element to target element position at (230, 213)
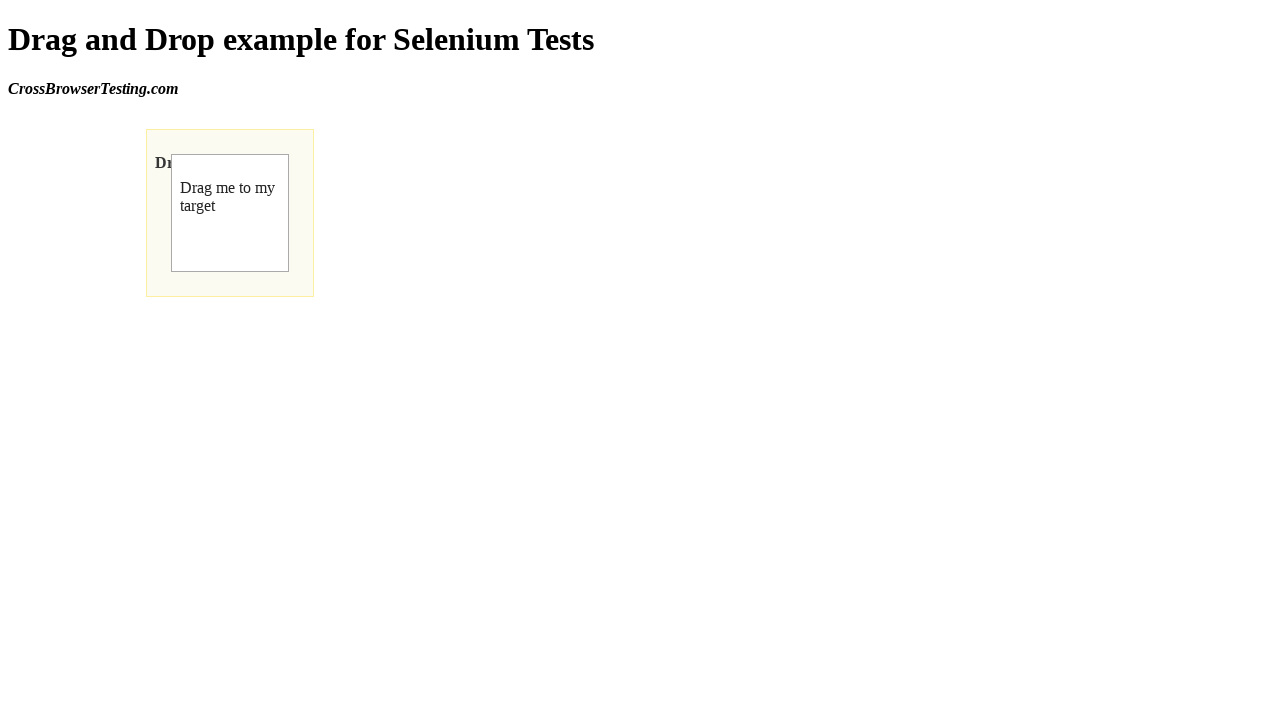

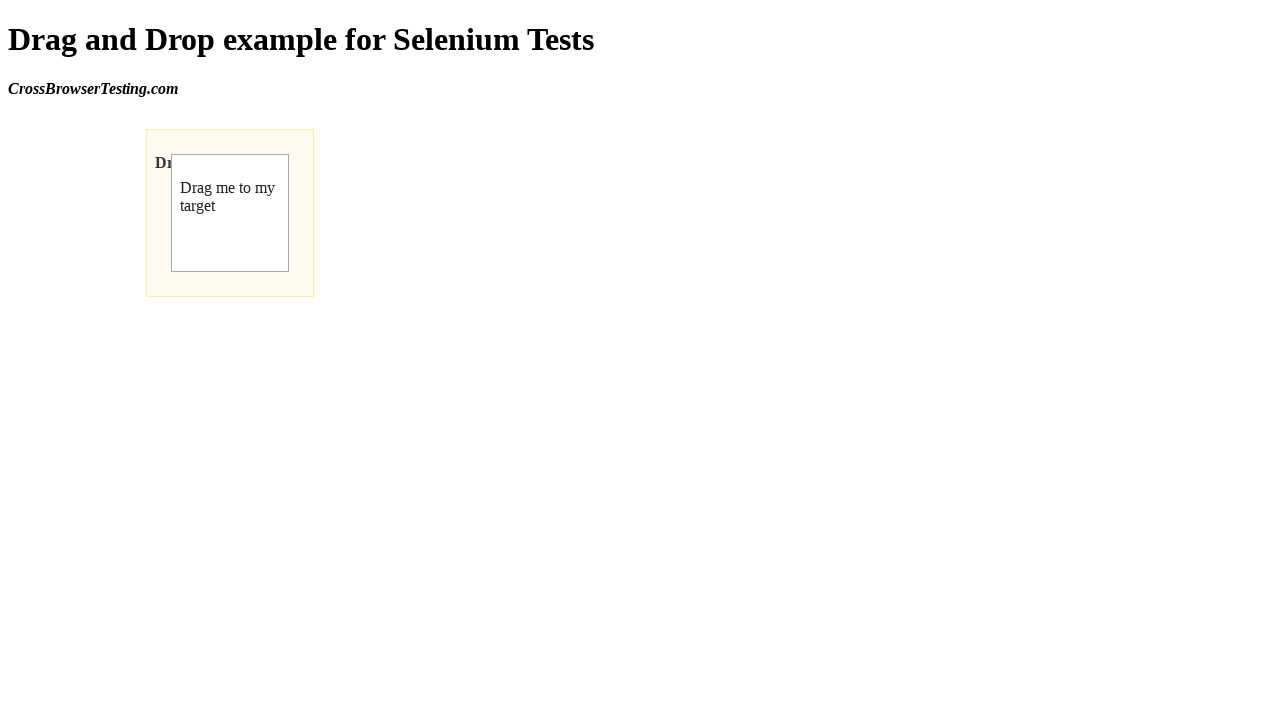